Tests a registration form by filling in first name, last name, and email fields, then submitting and verifying the success message

Starting URL: http://suninjuly.github.io/registration1.html

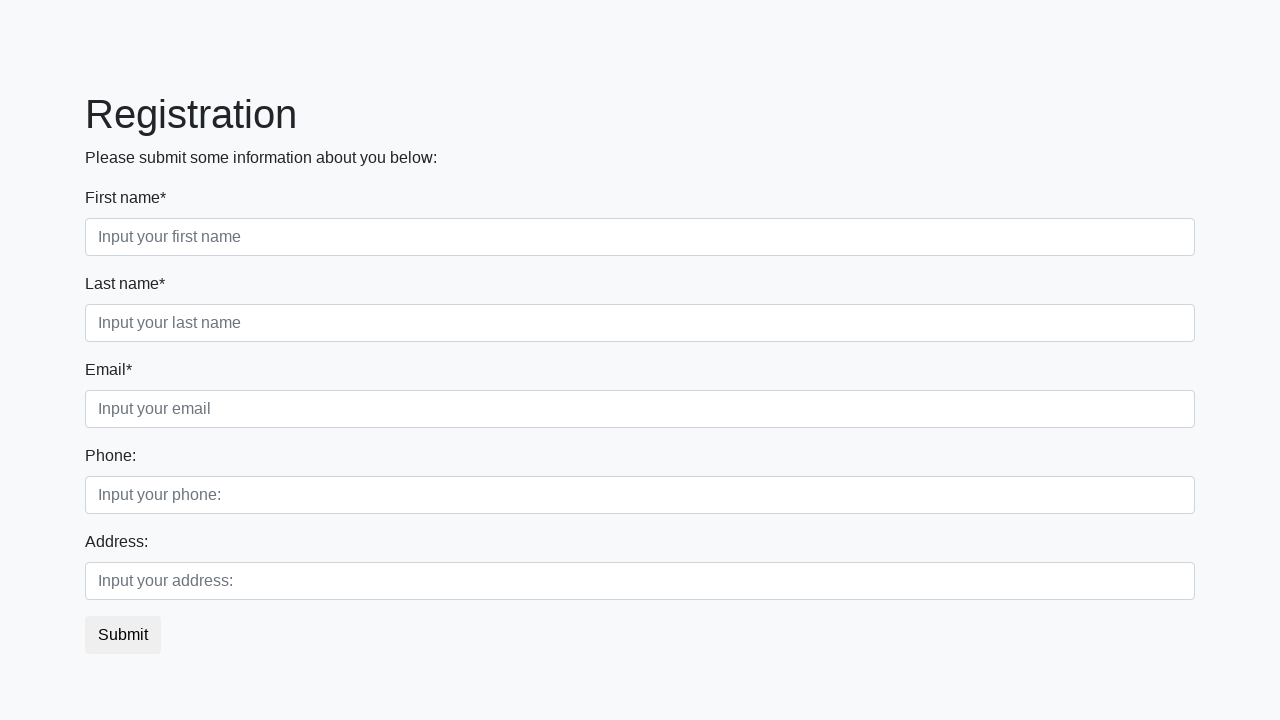

Filled first name field with 'Marcus' on input[placeholder="Input your first name"]
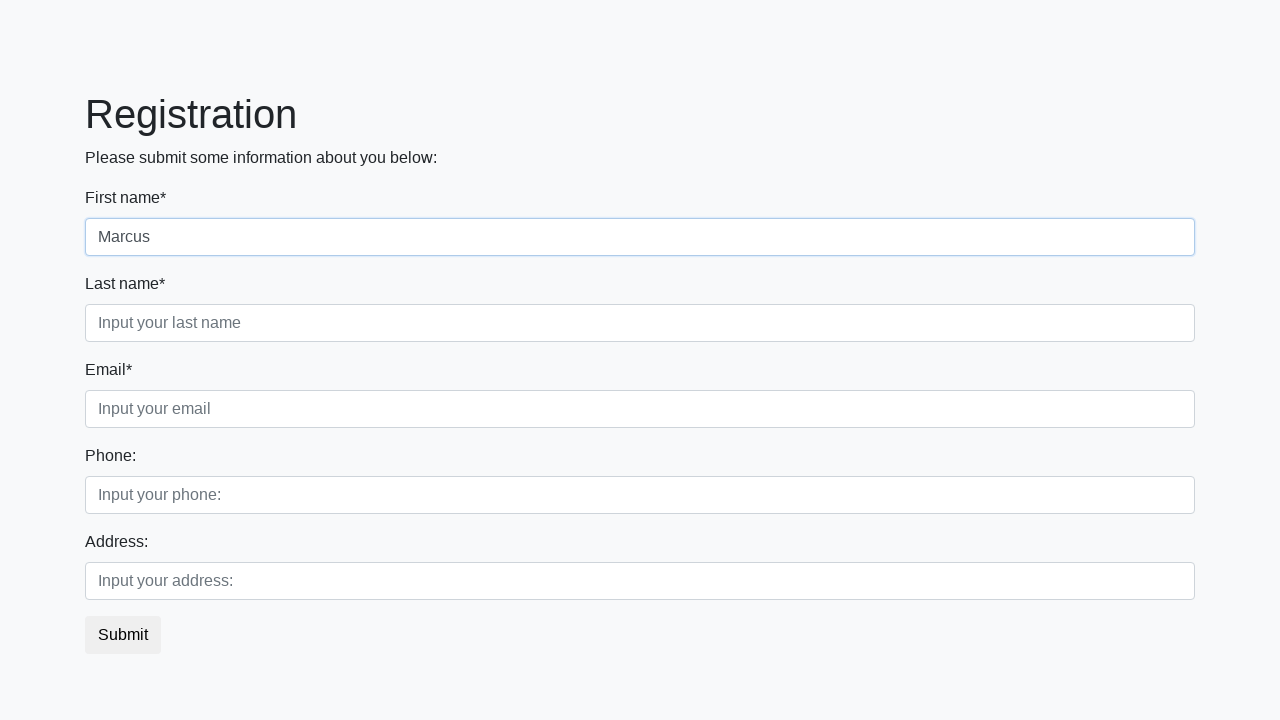

Filled last name field with 'Thompson' on input[placeholder="Input your last name"]
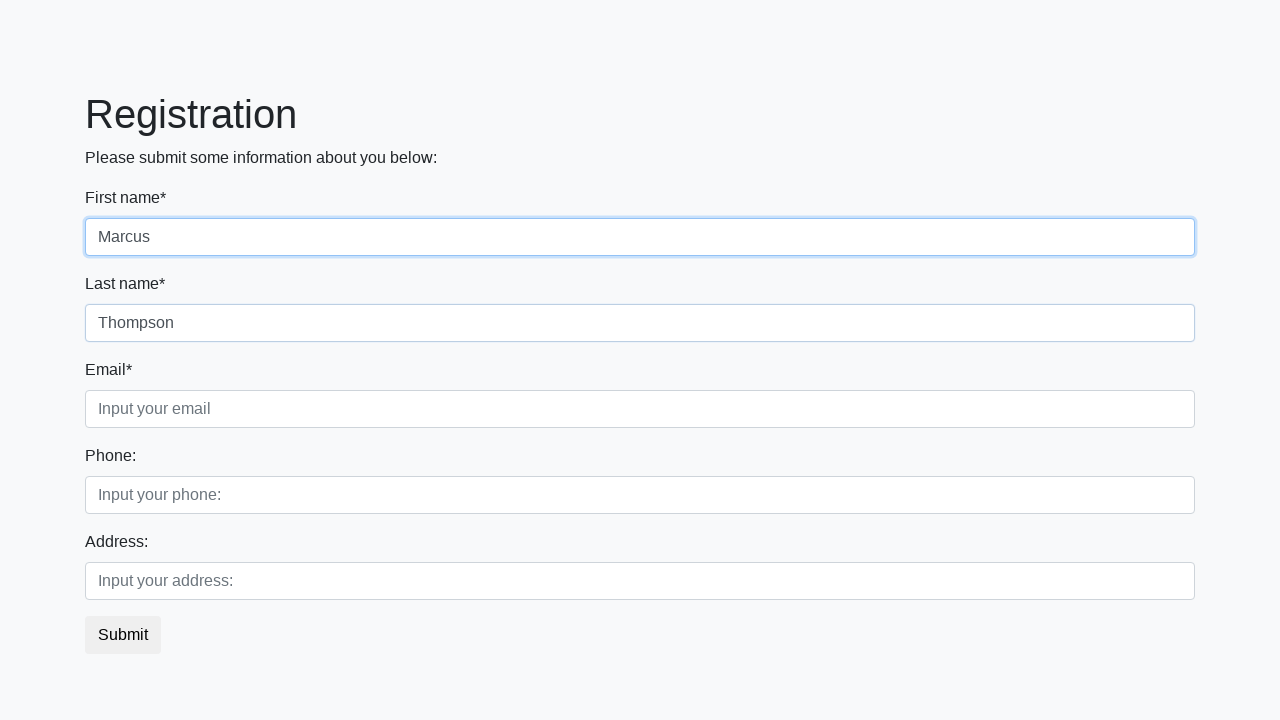

Filled email field with 'marcus.thompson@example.com' on input[placeholder="Input your email"]
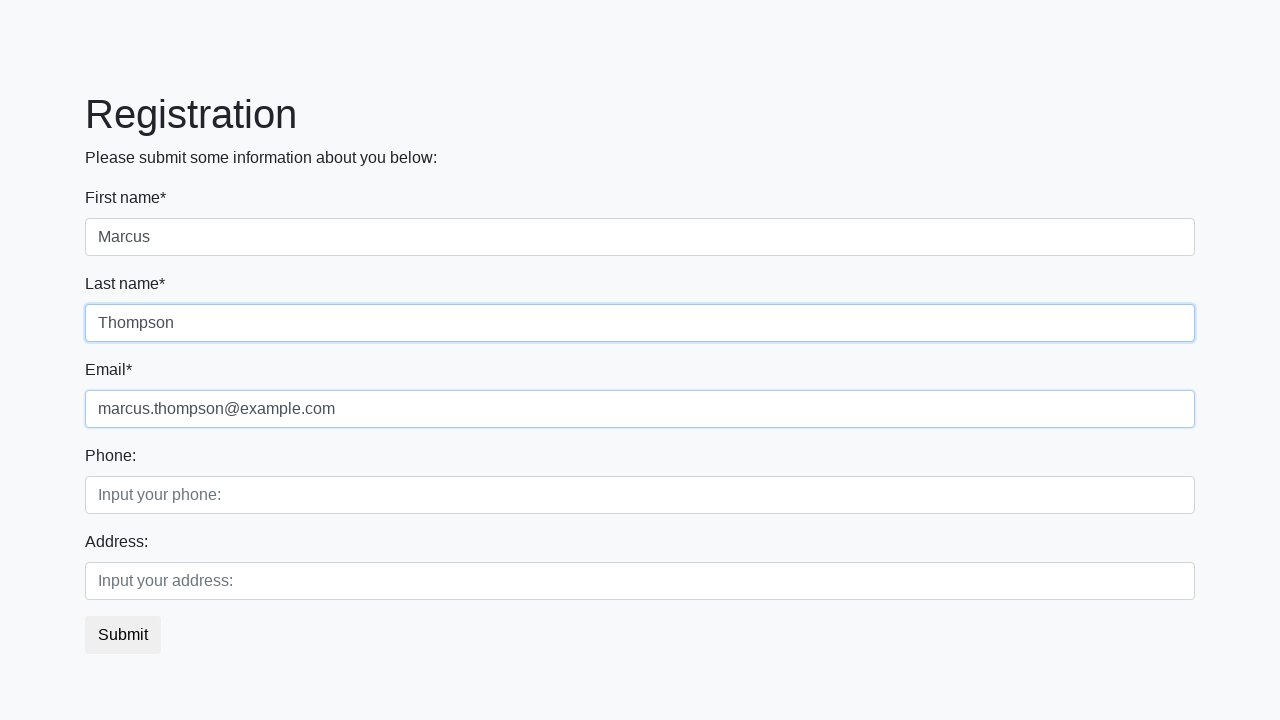

Clicked the submit button at (123, 635) on button.btn
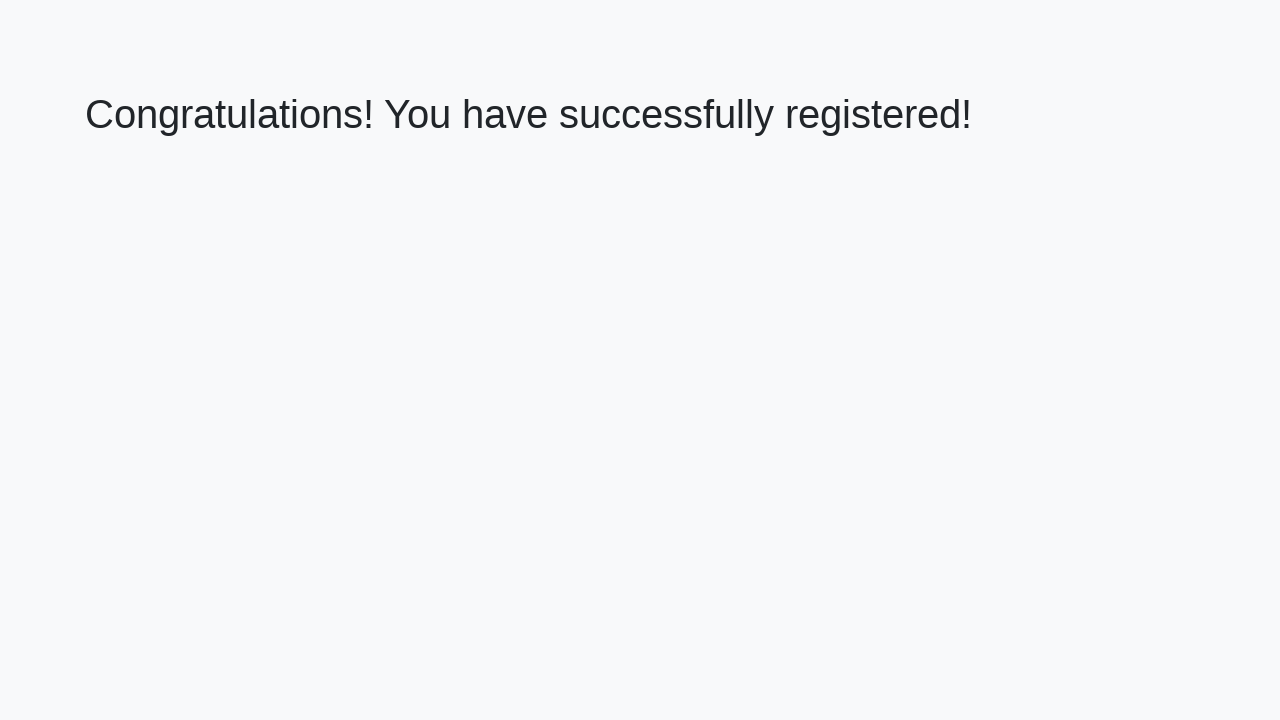

Success message appeared with h1 heading
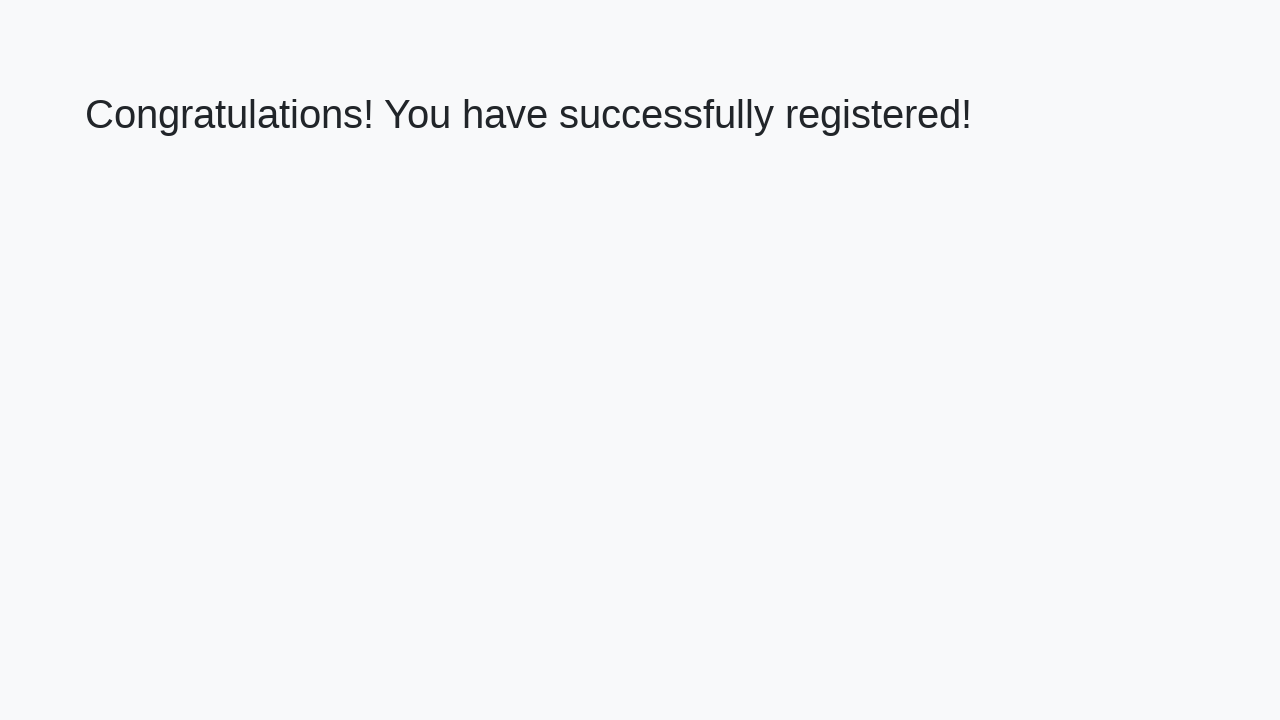

Retrieved welcome text from h1 element
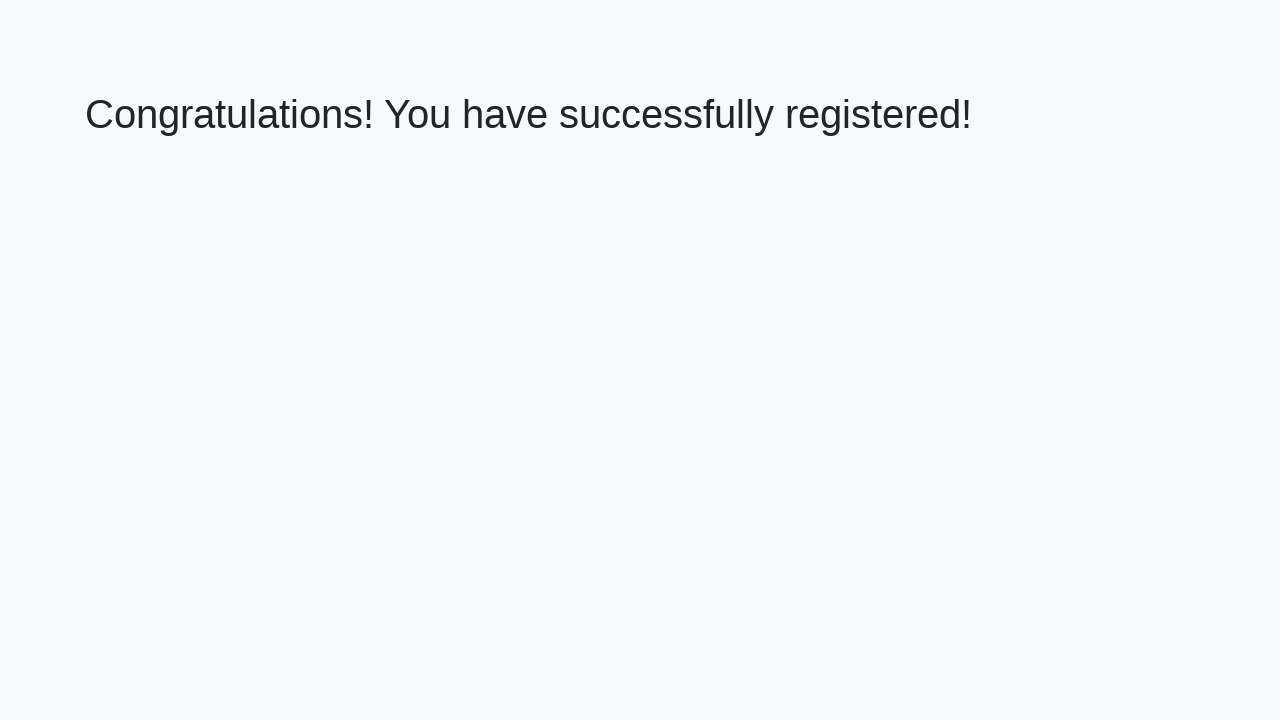

Verified success message matches expected text: 'Congratulations! You have successfully registered!'
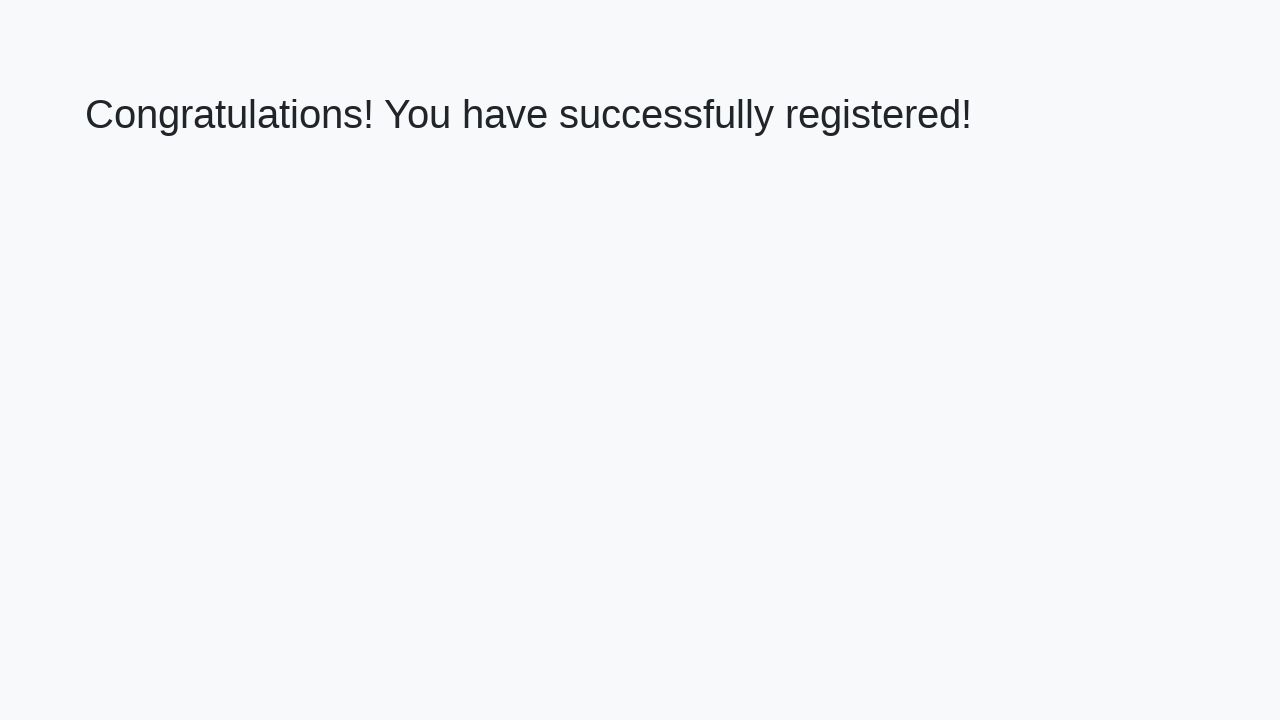

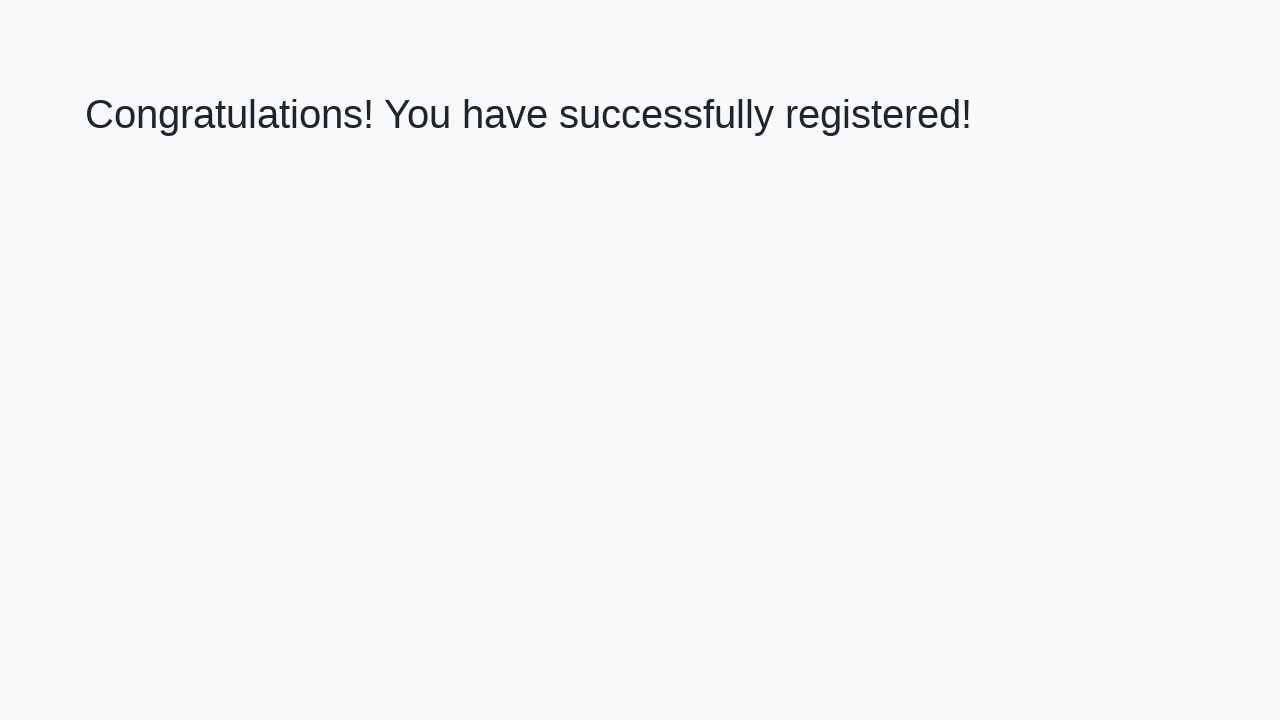